Tests that the "Active" filter shows only uncompleted todos by adding 2 tasks, completing one, and verifying only the active task is visible.

Starting URL: https://demo.playwright.dev/todomvc/

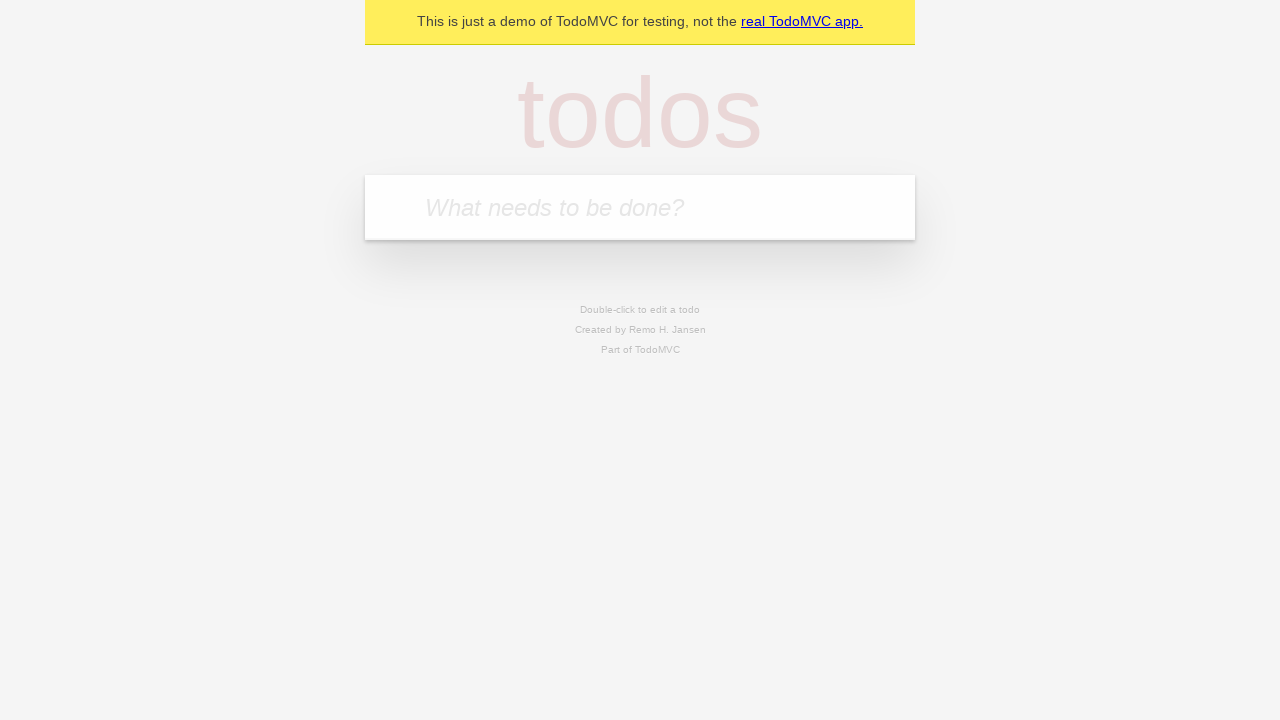

Filled input field with 'To Do 1' on internal:attr=[placeholder="What needs to be done?"i]
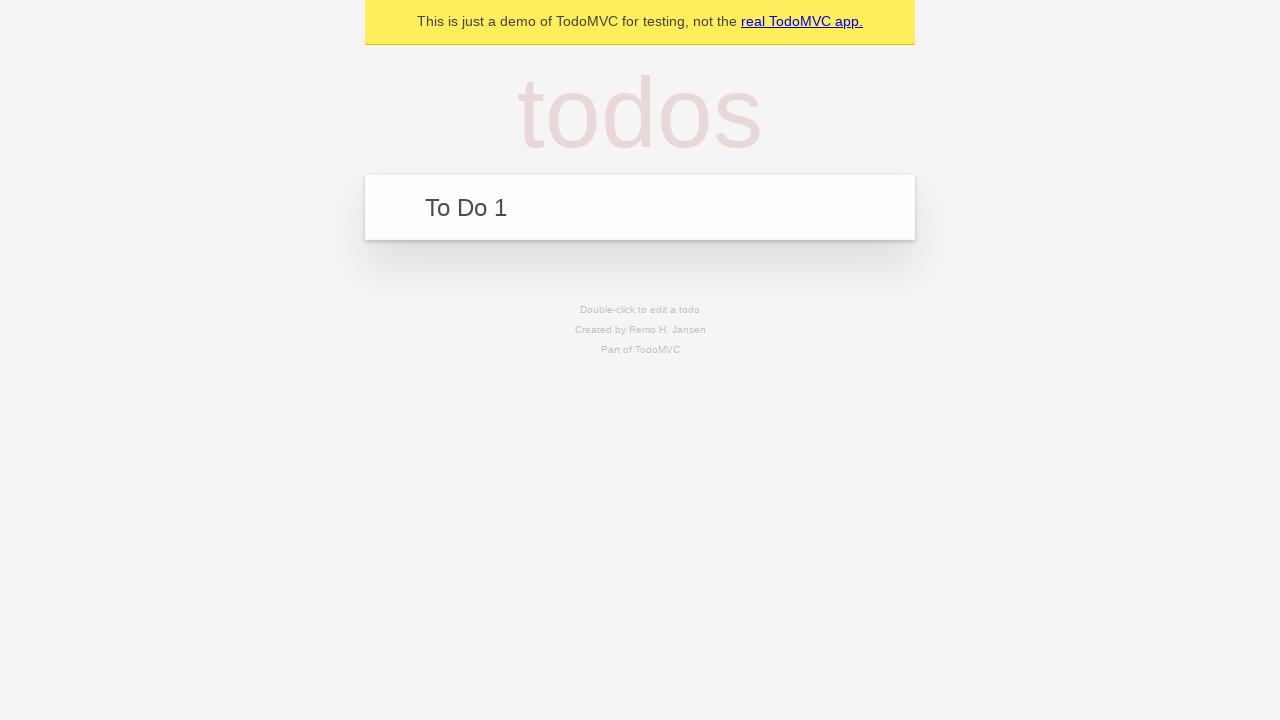

Pressed Enter to add first todo
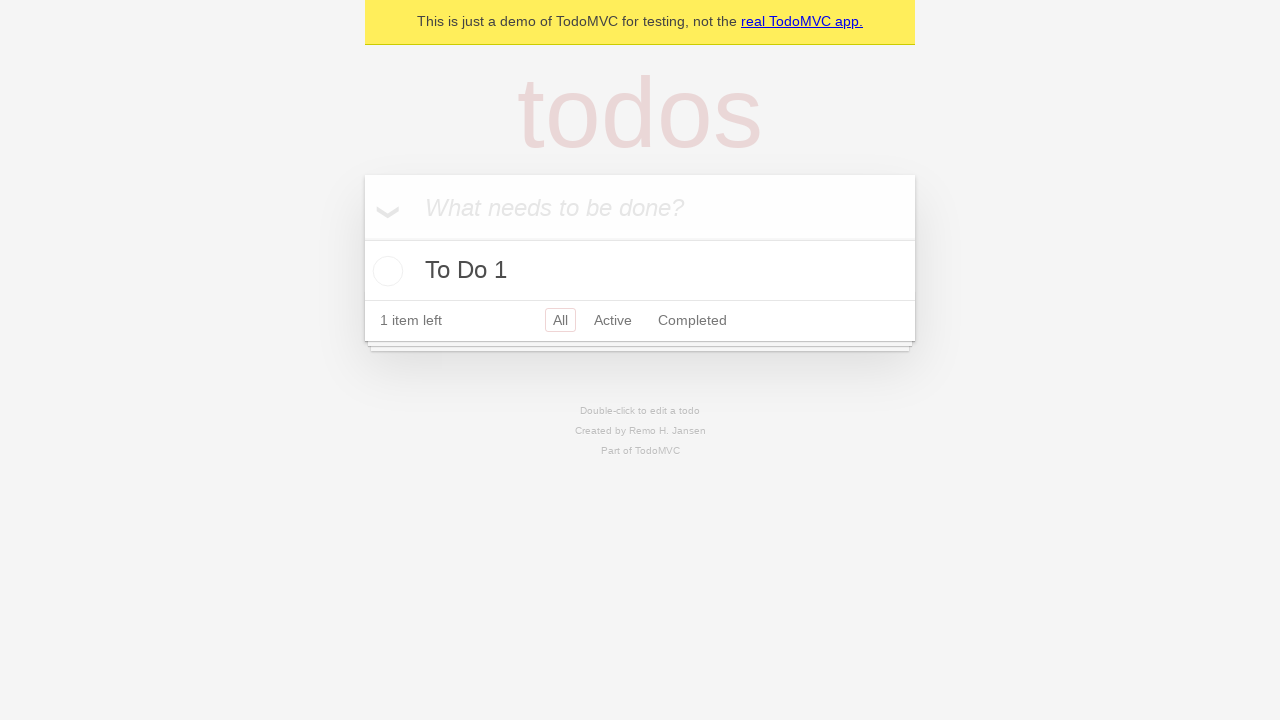

Filled input field with 'To Do 2' on internal:attr=[placeholder="What needs to be done?"i]
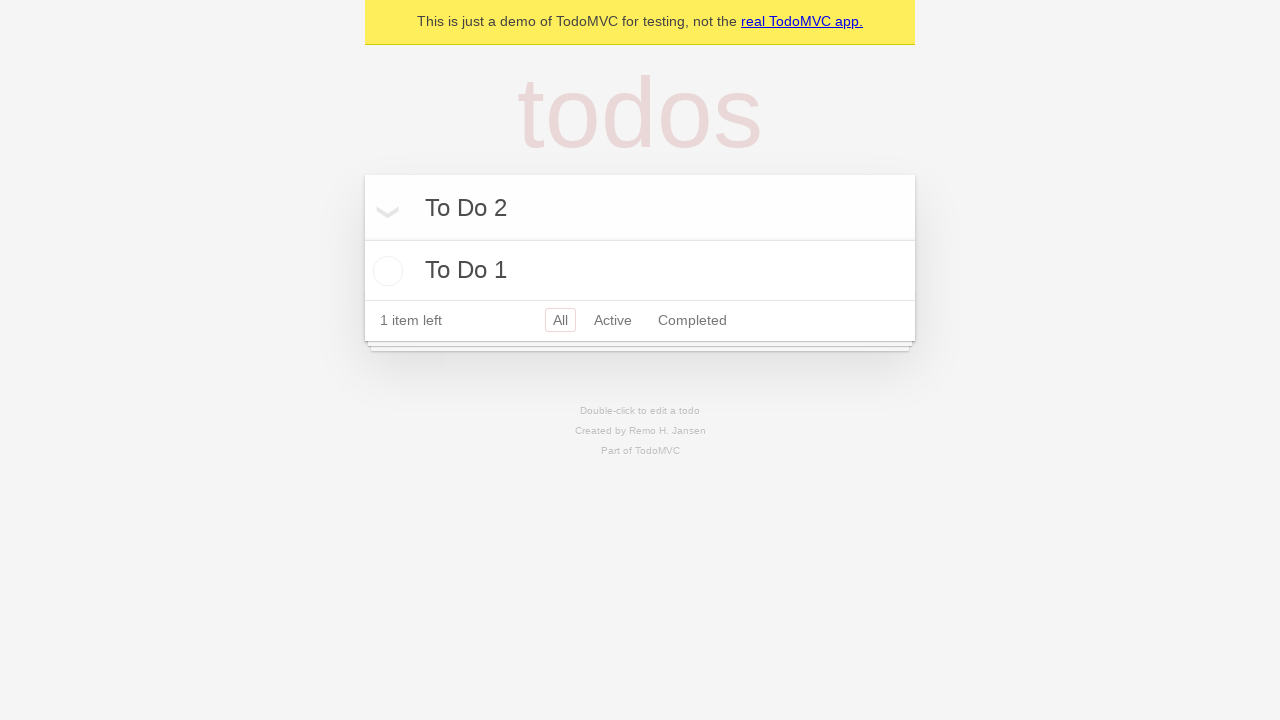

Pressed Enter to add second todo
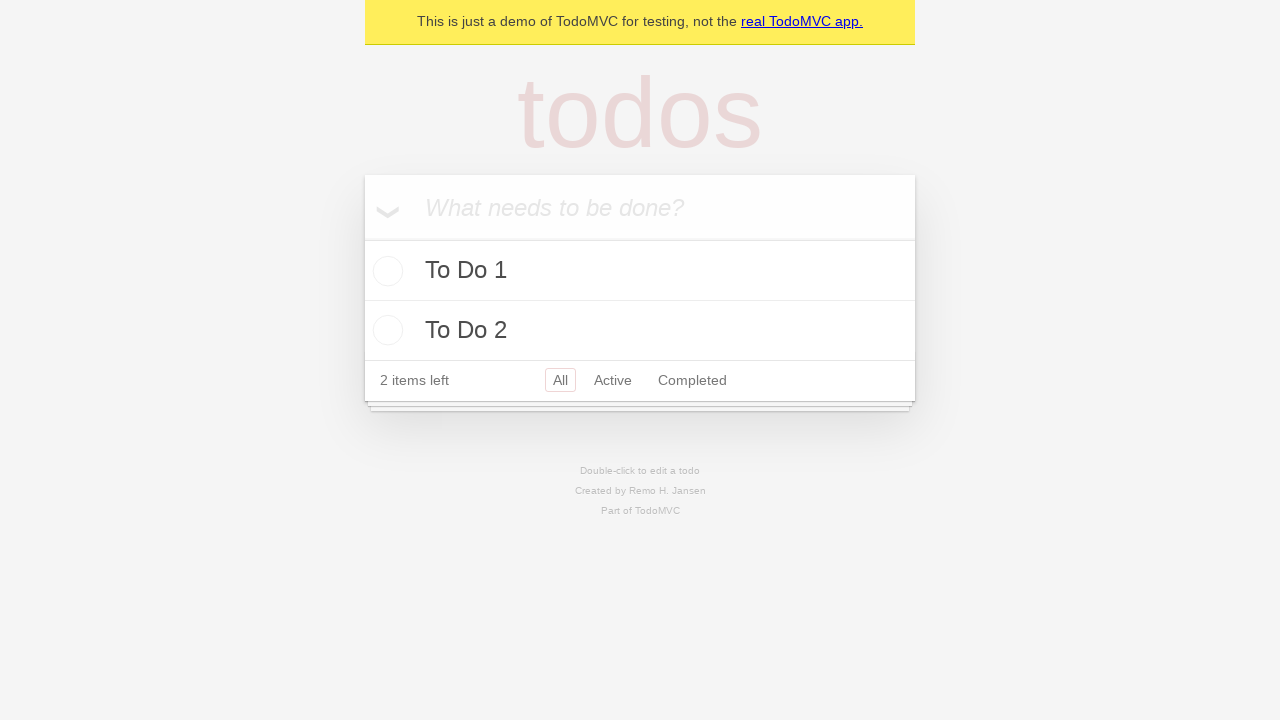

Checked the first todo to mark it as completed at (385, 271) on .todo-list li .toggle >> nth=0
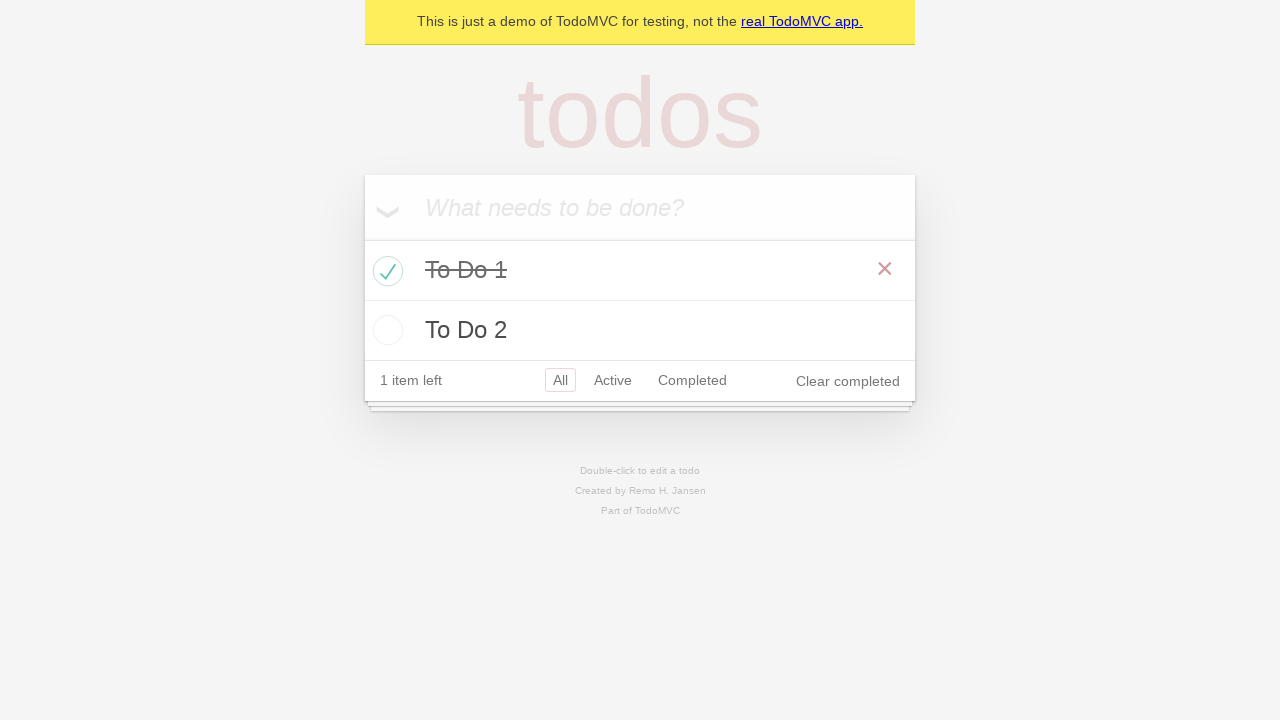

Clicked on 'Active' filter at (613, 380) on internal:role=link[name="Active"i]
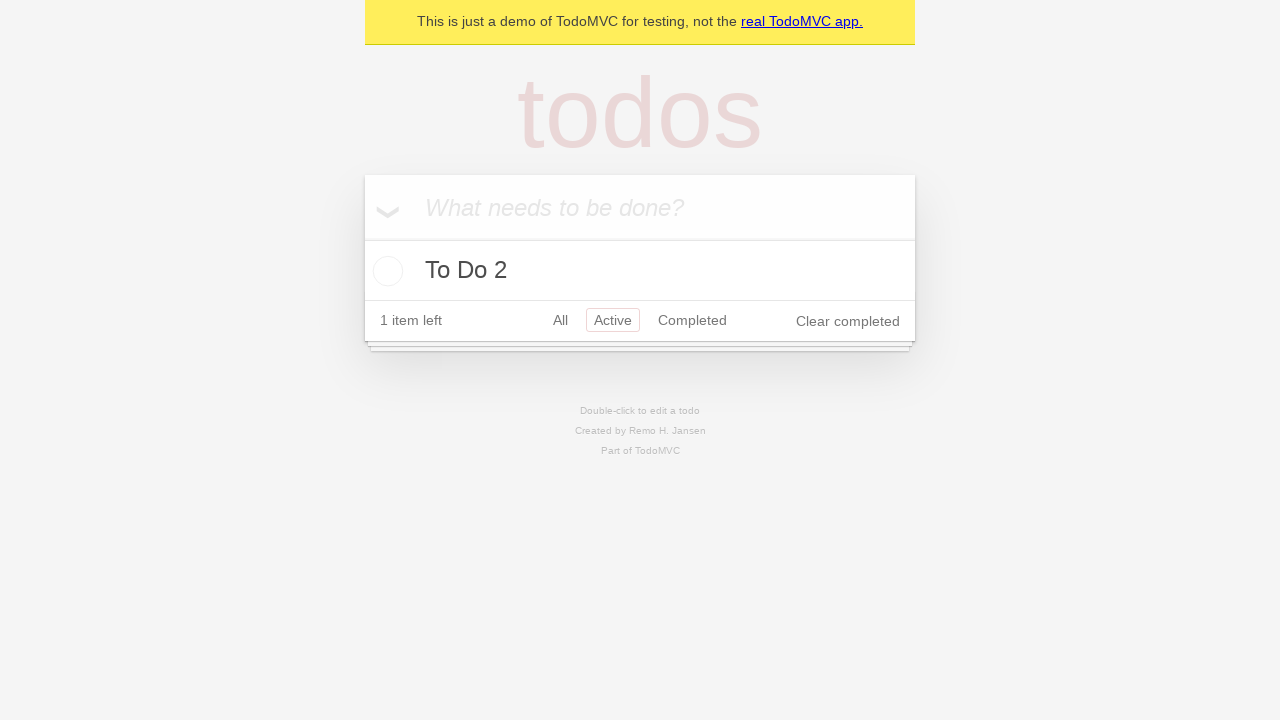

Verified that only 1 todo item is visible after filtering
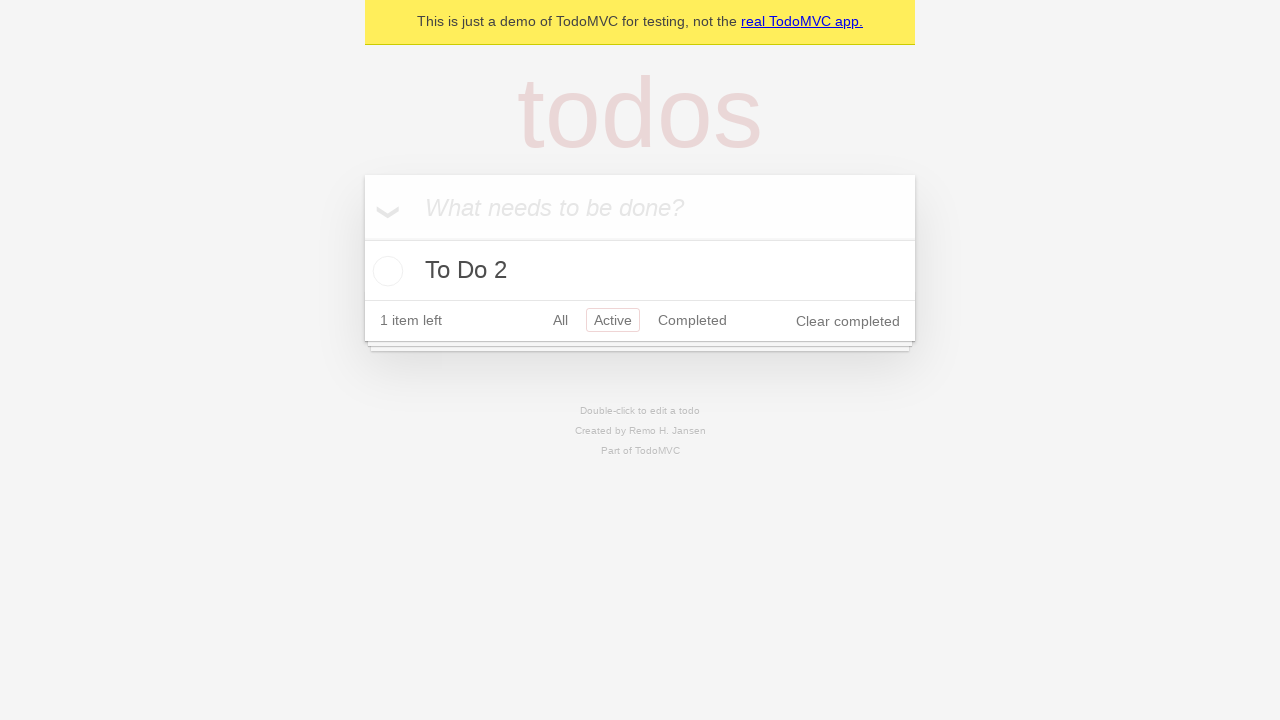

Verified that the visible todo item has text 'To Do 2' (the uncompleted task)
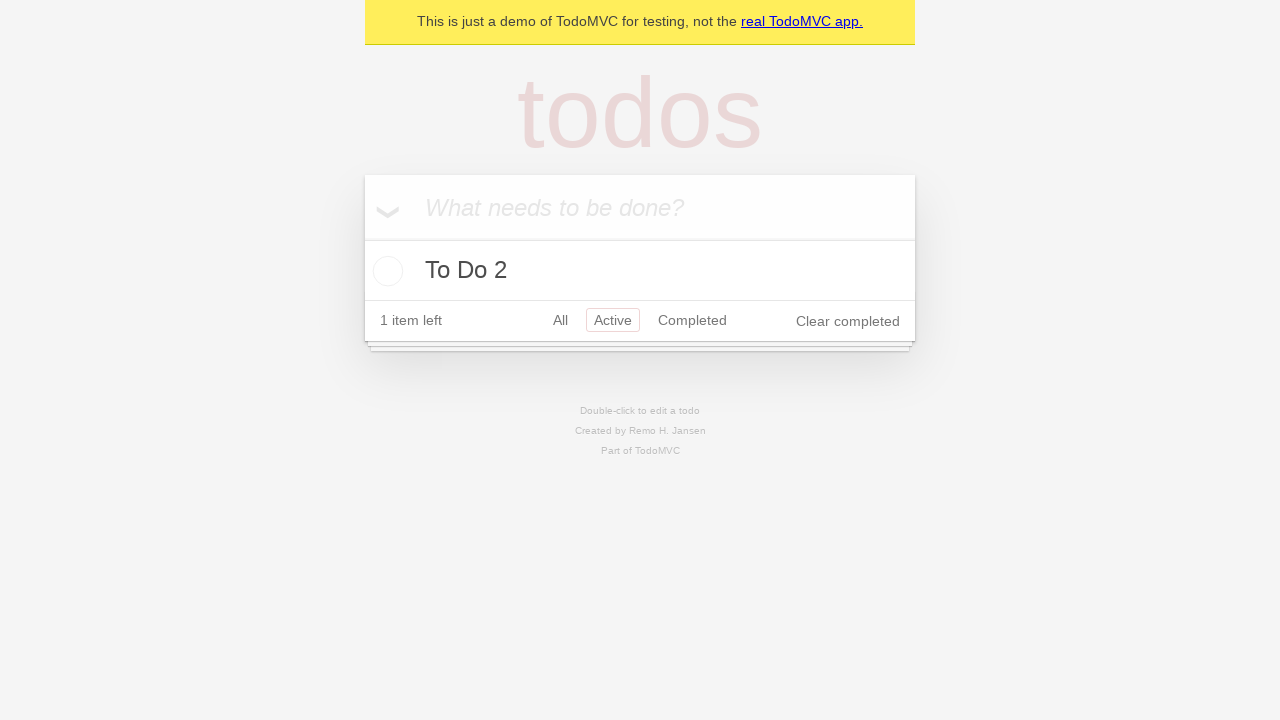

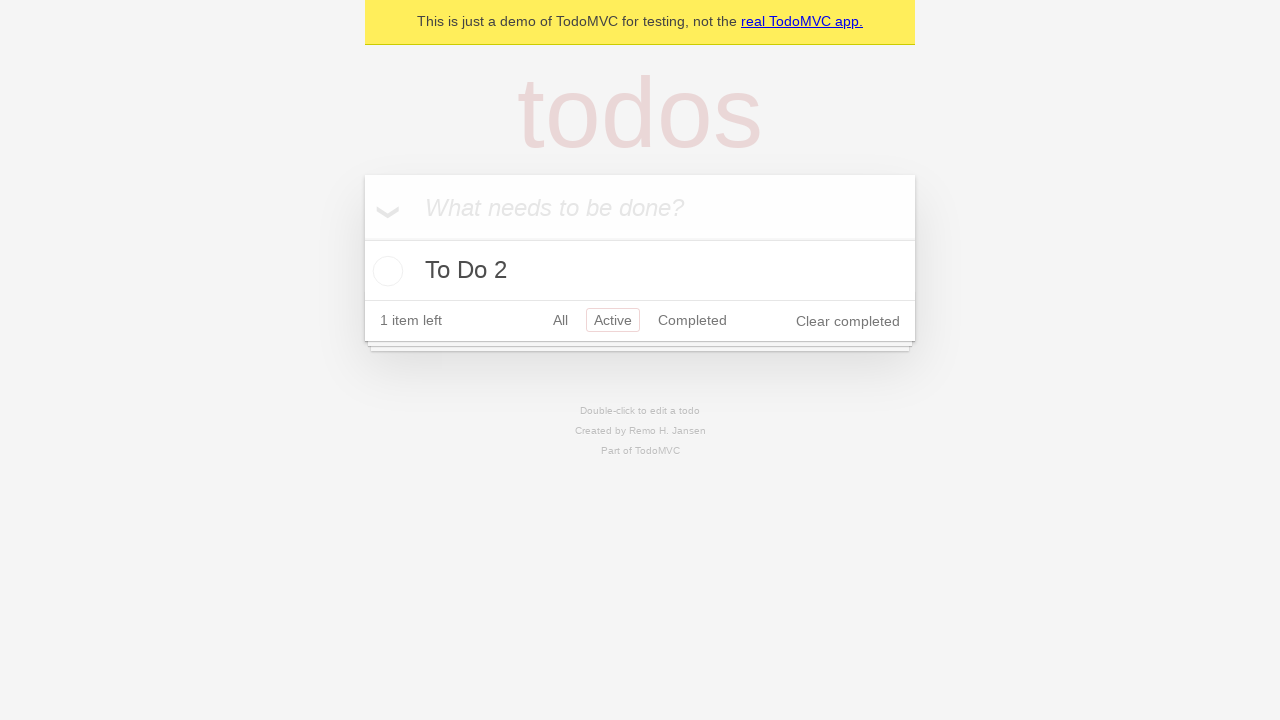